Tests checkbox functionality by navigating to the Checkboxes page and clicking on both checkboxes to toggle their states

Starting URL: https://the-internet.herokuapp.com/

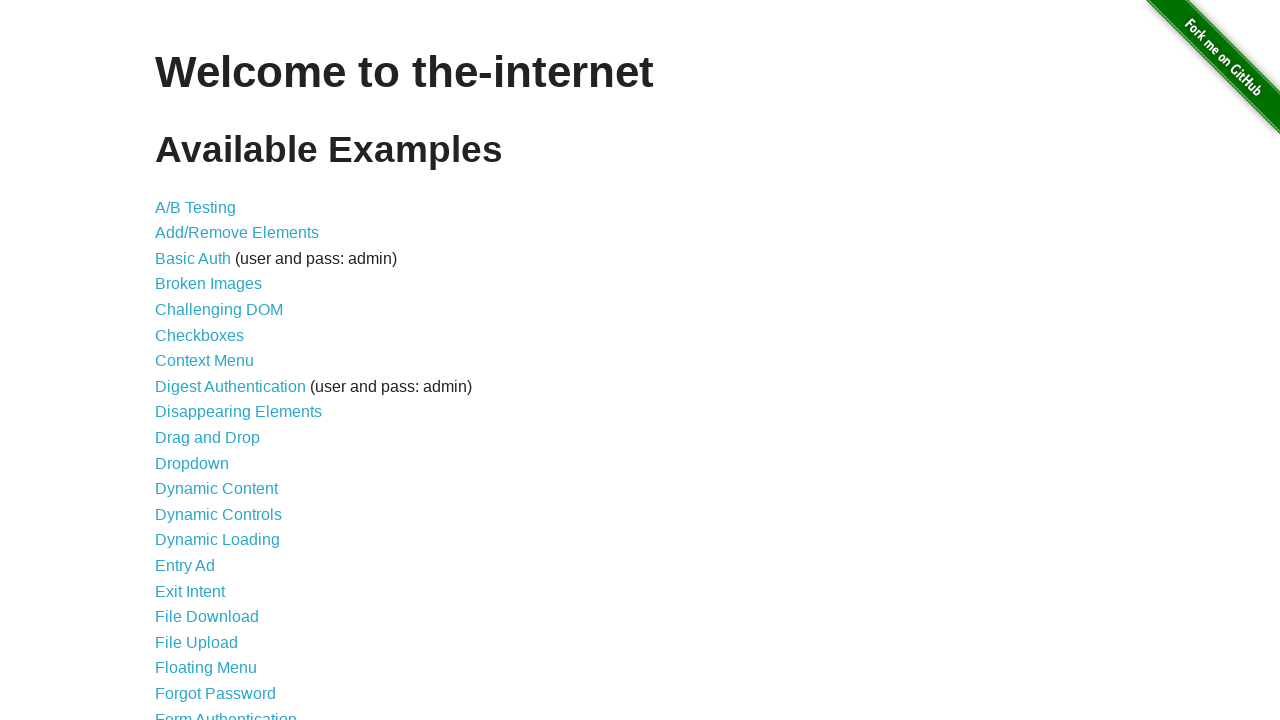

Clicked on the Checkboxes link at (200, 335) on xpath=//a[text()='Checkboxes']
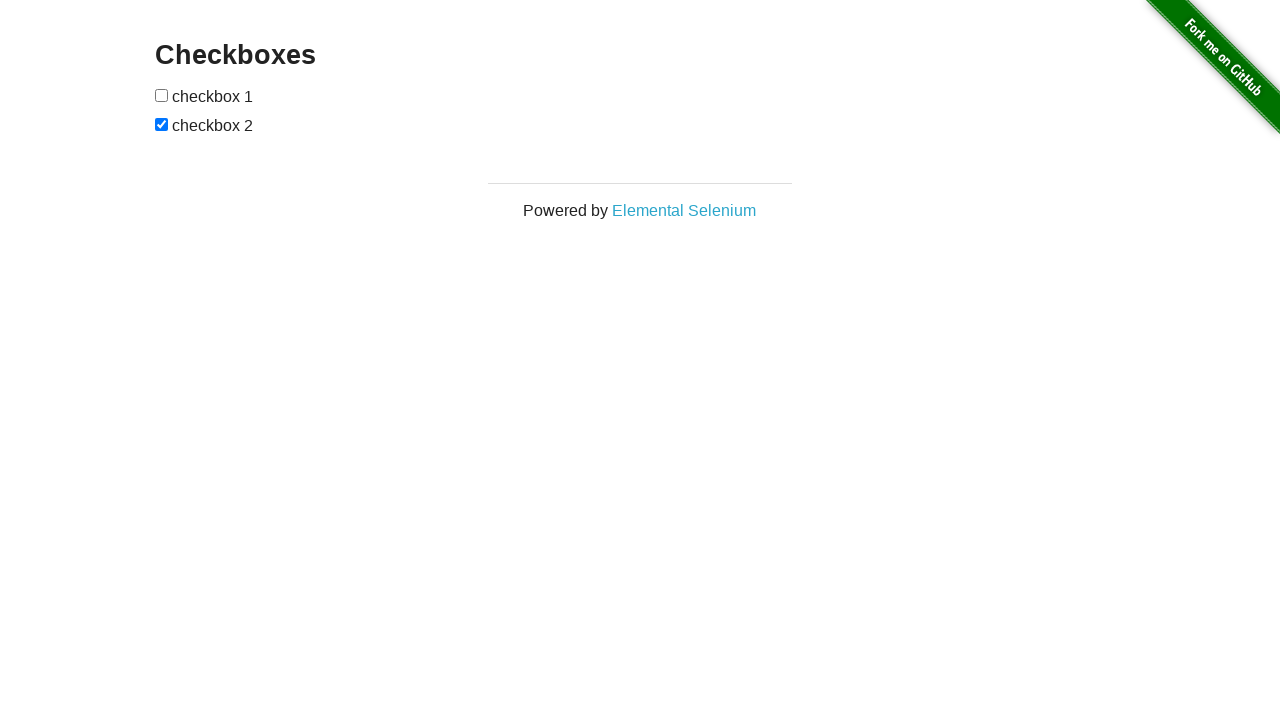

Checkboxes page loaded
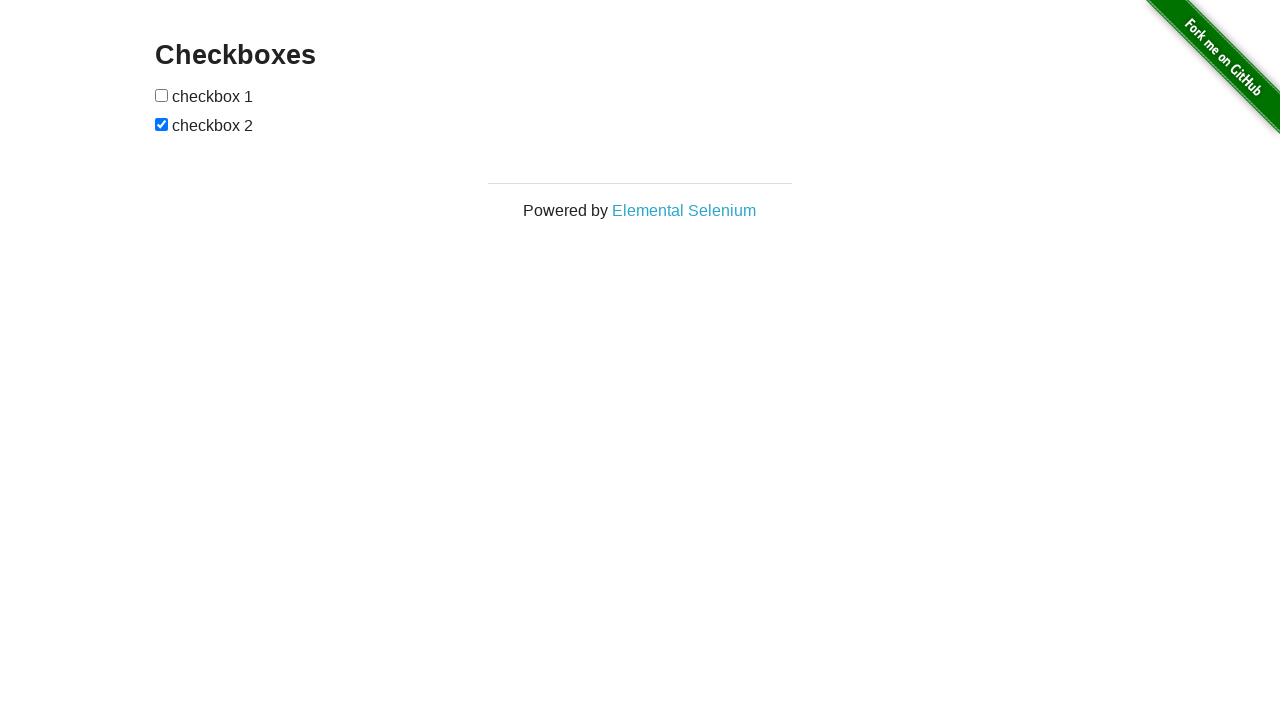

Clicked on the second checkbox to toggle its state at (162, 124) on xpath=//form[@id='checkboxes']/child::input[2]
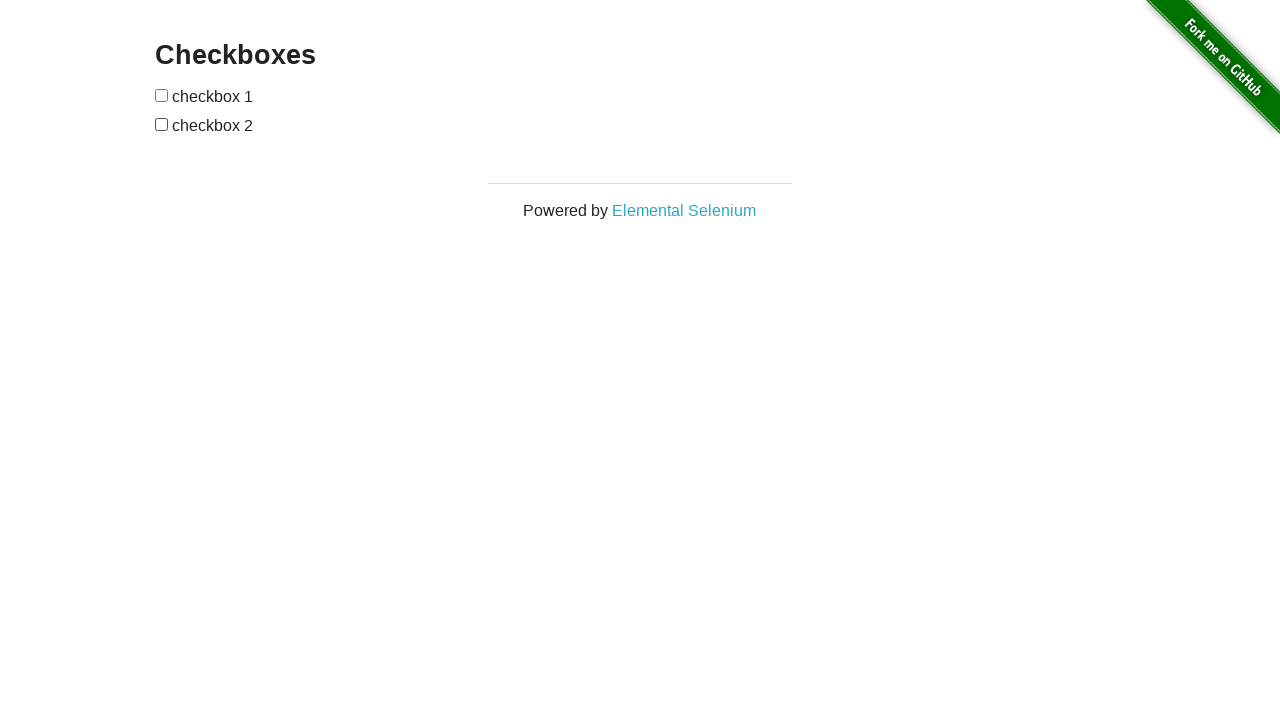

Clicked on the first checkbox to toggle its state at (162, 95) on xpath=//form[@id='checkboxes']/child::input[1]
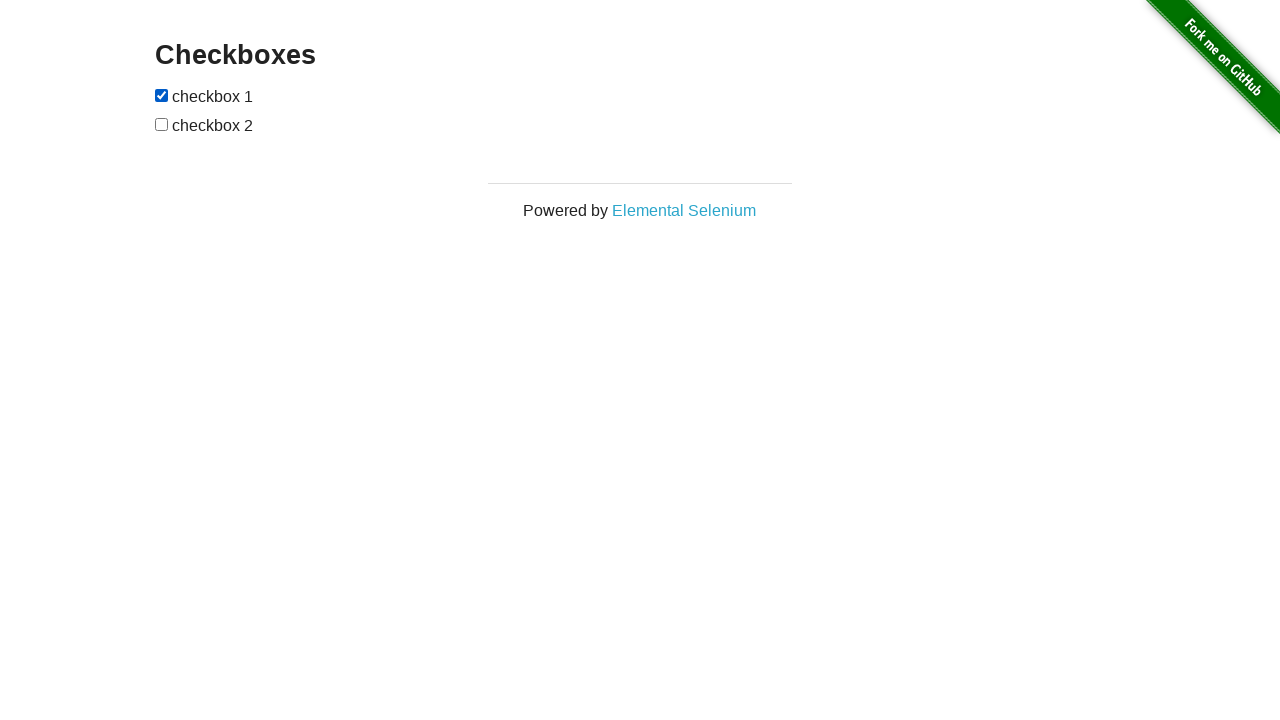

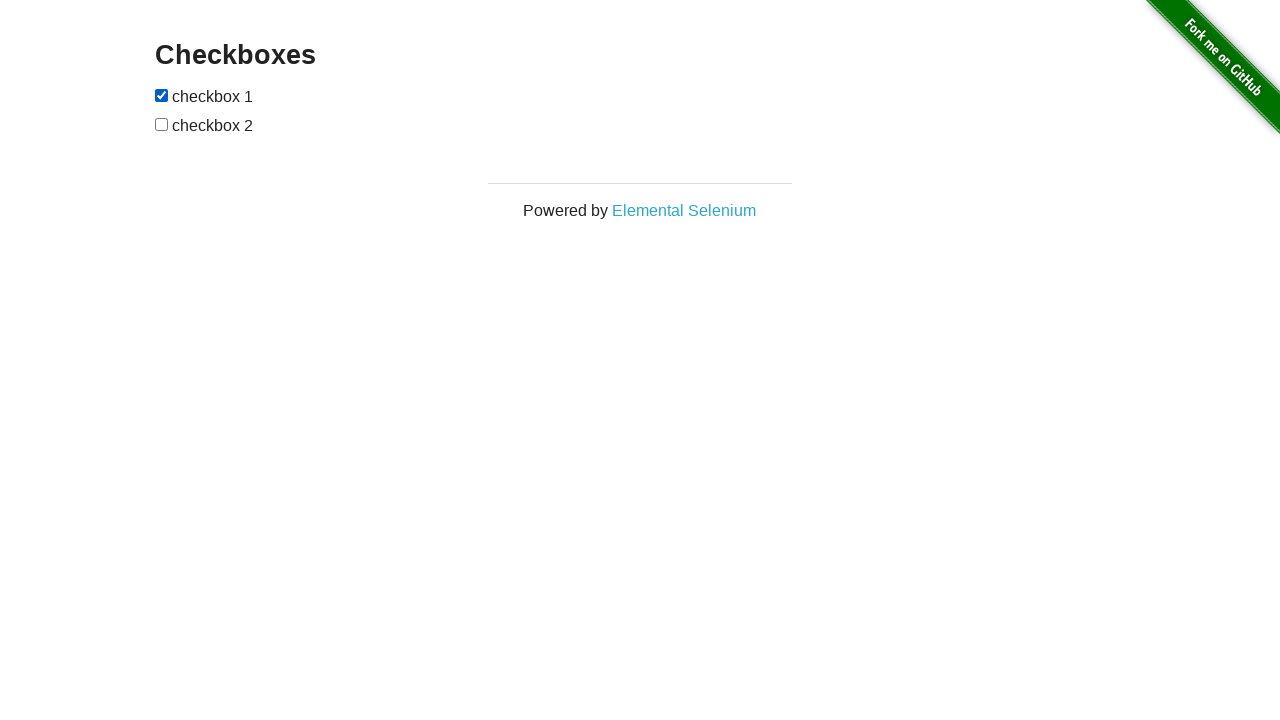